Navigates to AccuWeather forecast page for Juiz de Fora, Brazil, scrolls down to the daily forecast section, and verifies that weather forecast elements (date, temperature, conditions) are displayed for multiple days.

Starting URL: https://www.accuweather.com/pt/br/juiz-de-fora/33806/weather-forecast/33806

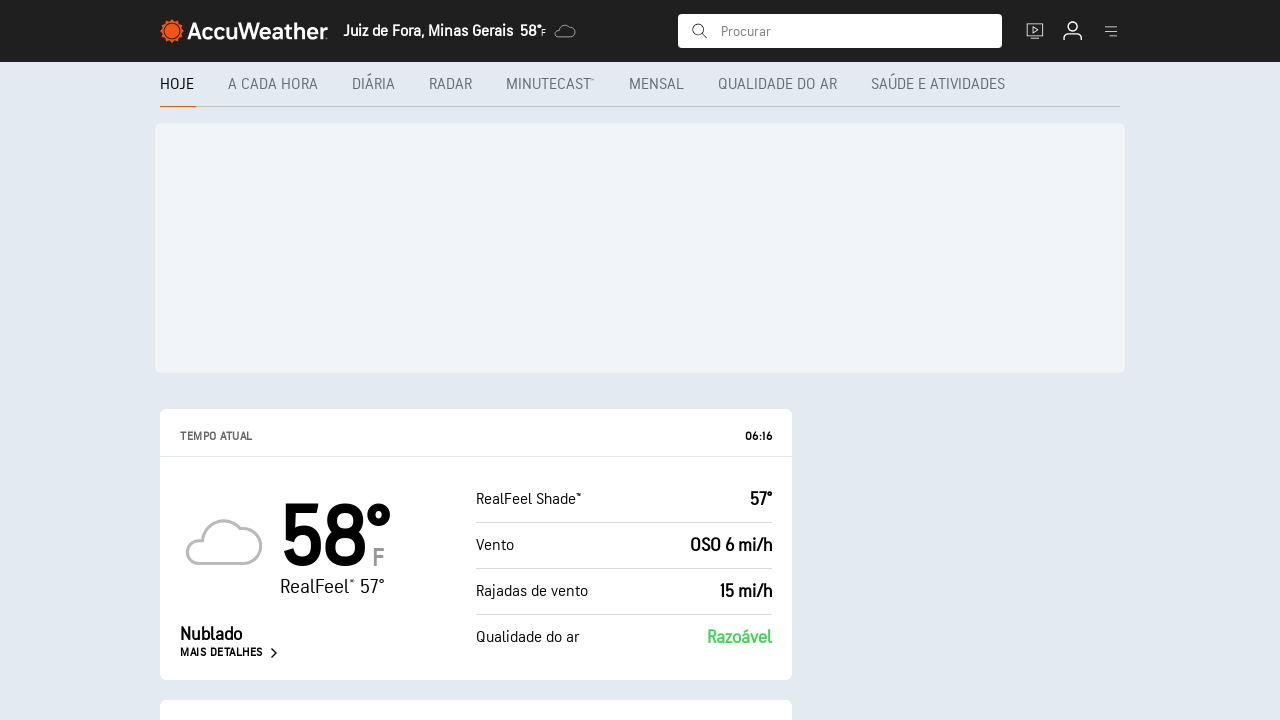

Navigated to AccuWeather forecast page for Juiz de Fora, Brazil
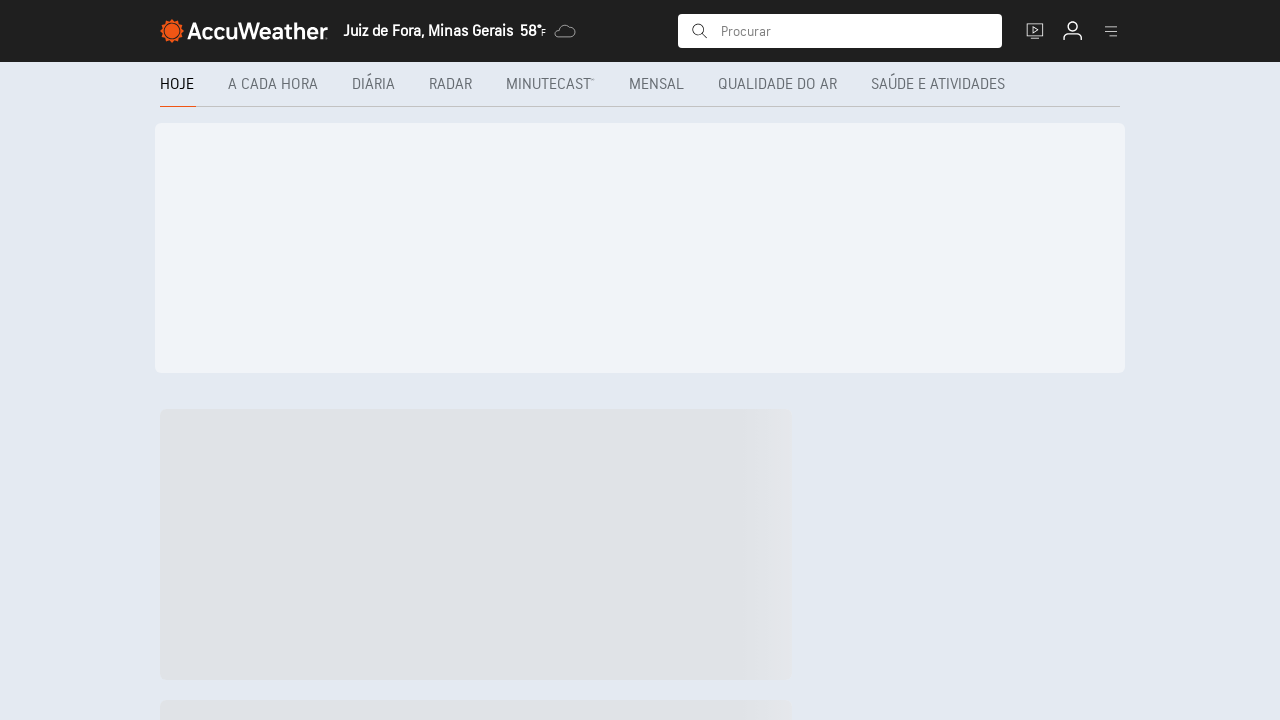

Scrolled down to reveal daily forecast section
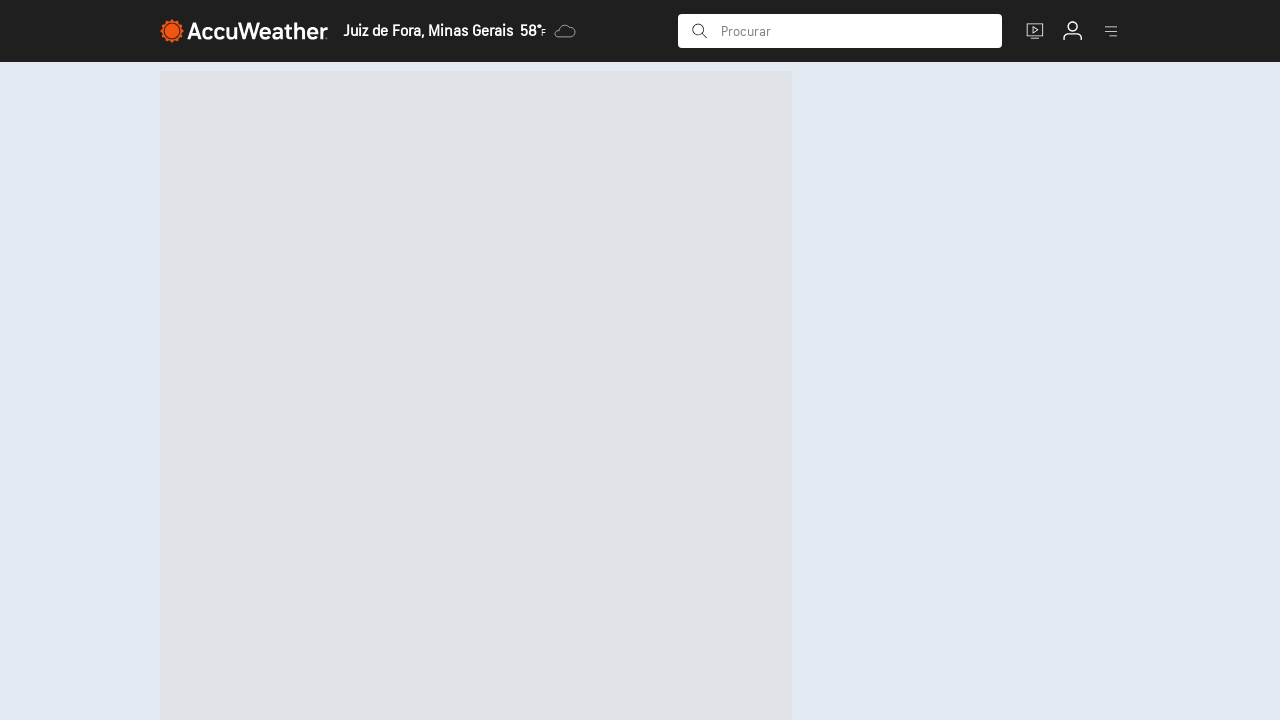

Daily forecast list became visible
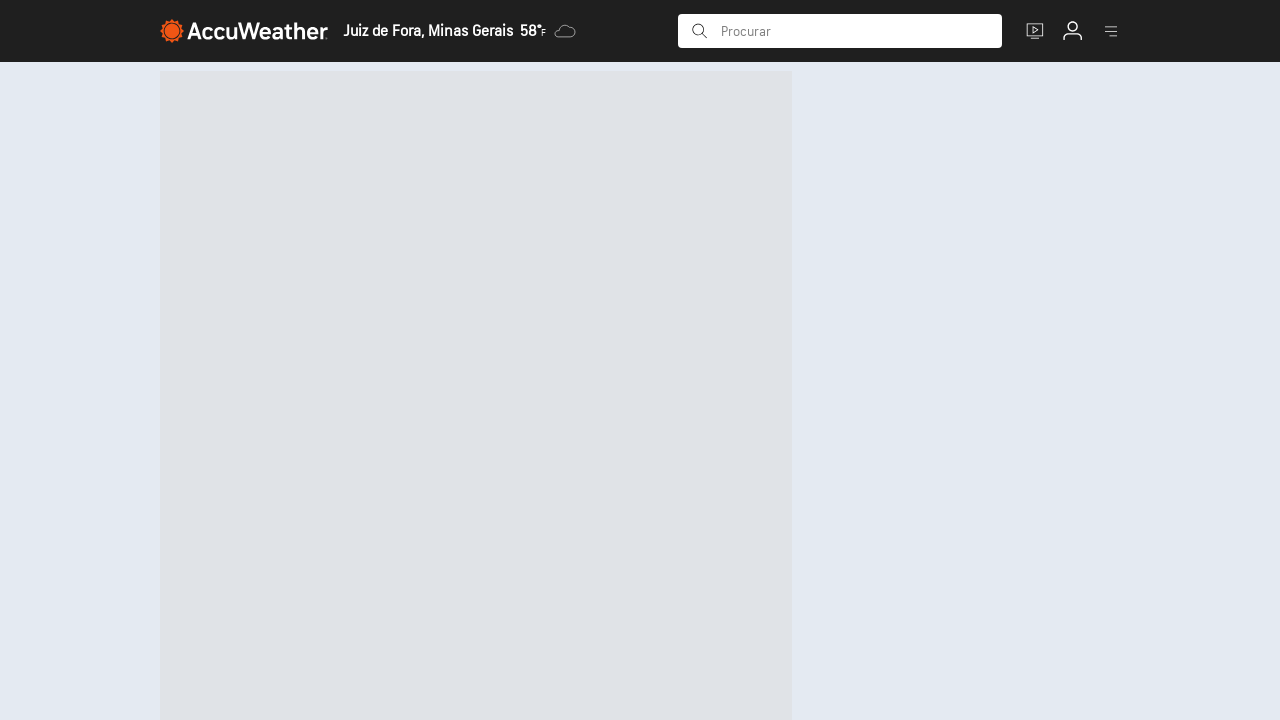

Date element verified for day 1
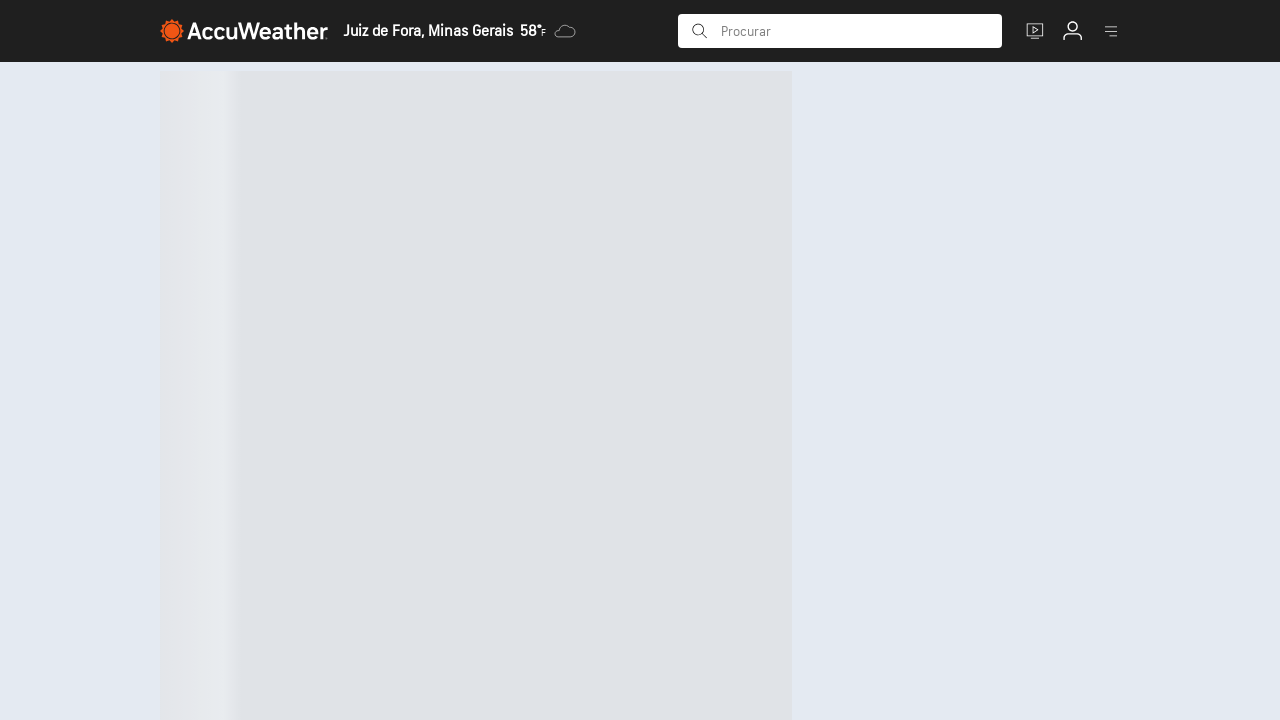

Temperature element verified for day 1
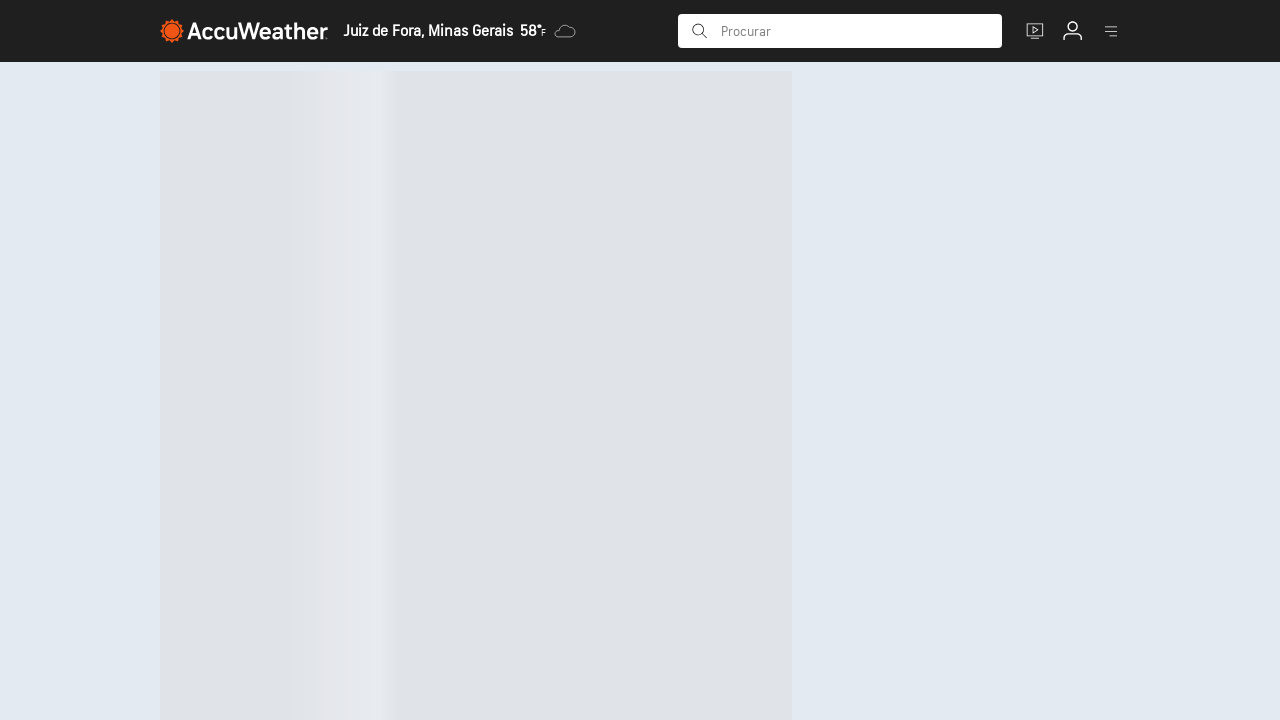

Weather condition element verified for day 1
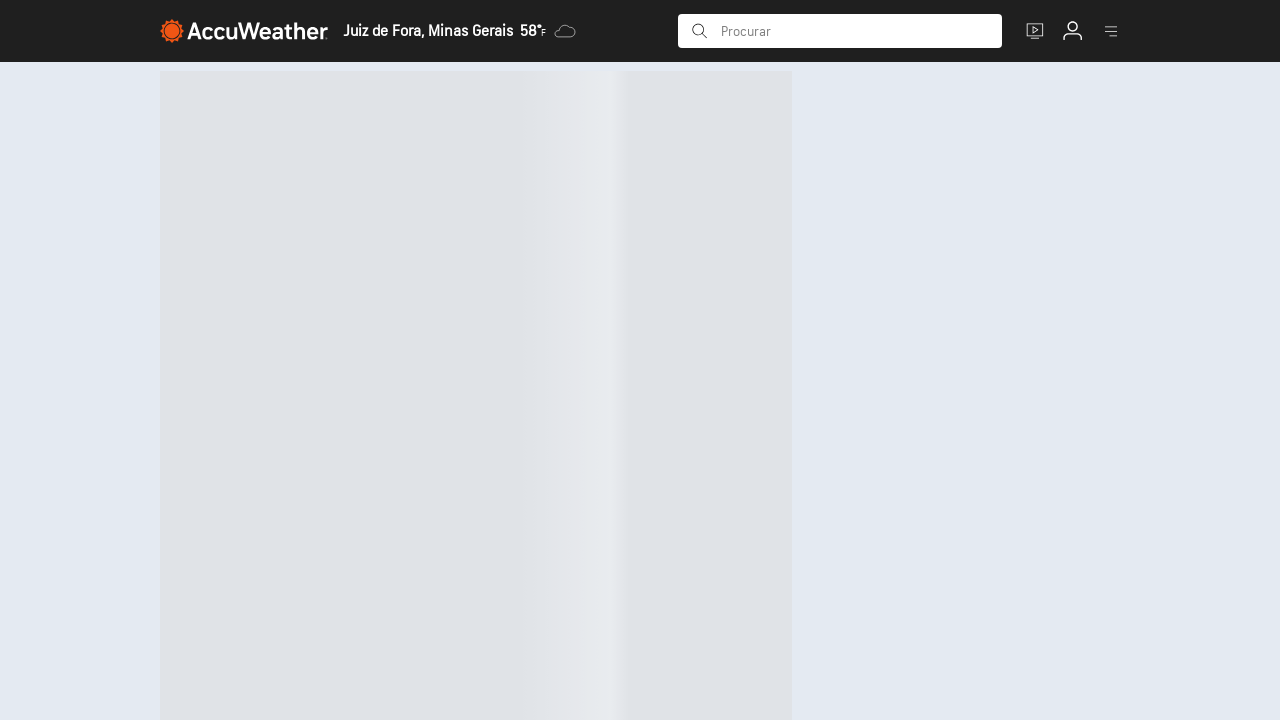

Date element verified for day 2
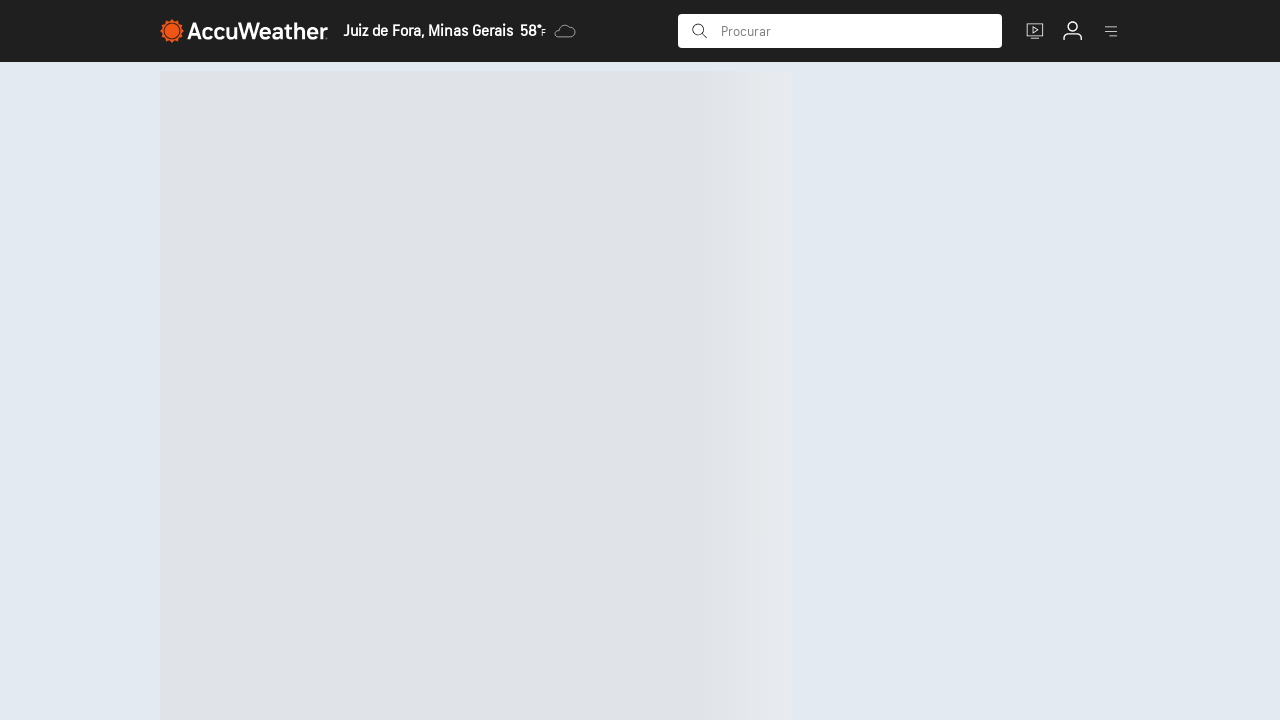

Temperature element verified for day 2
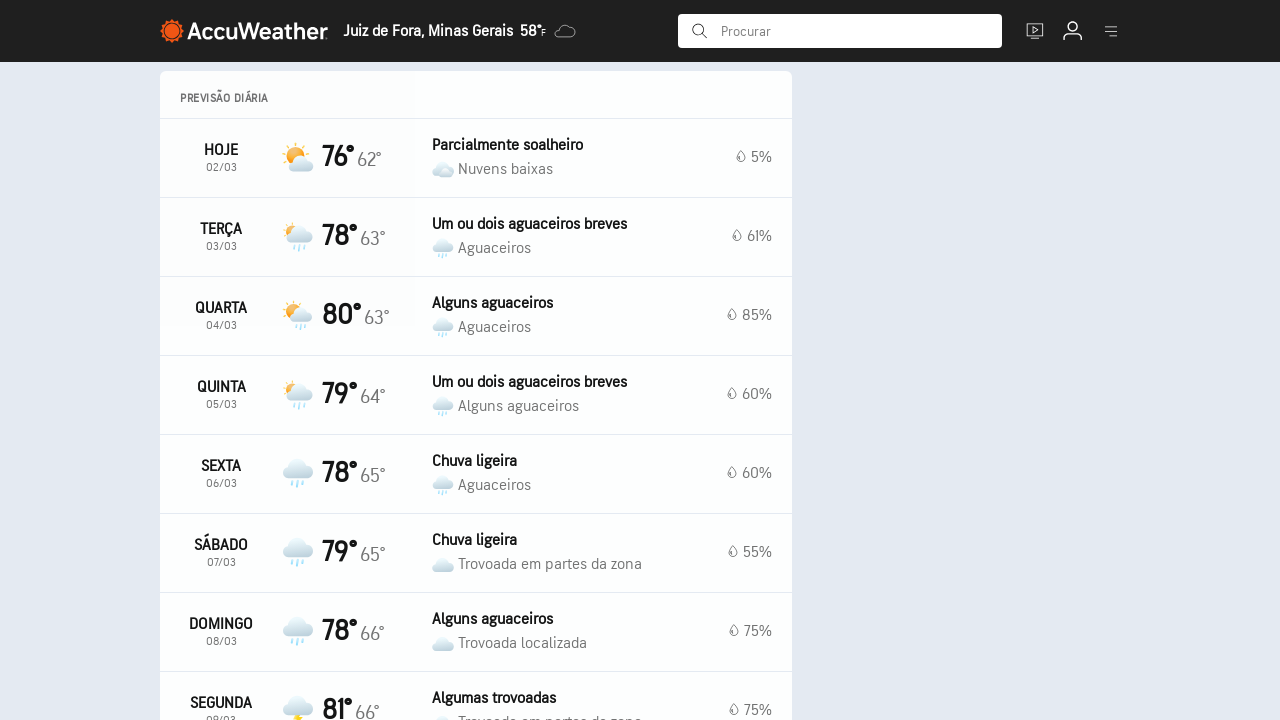

Weather condition element verified for day 2
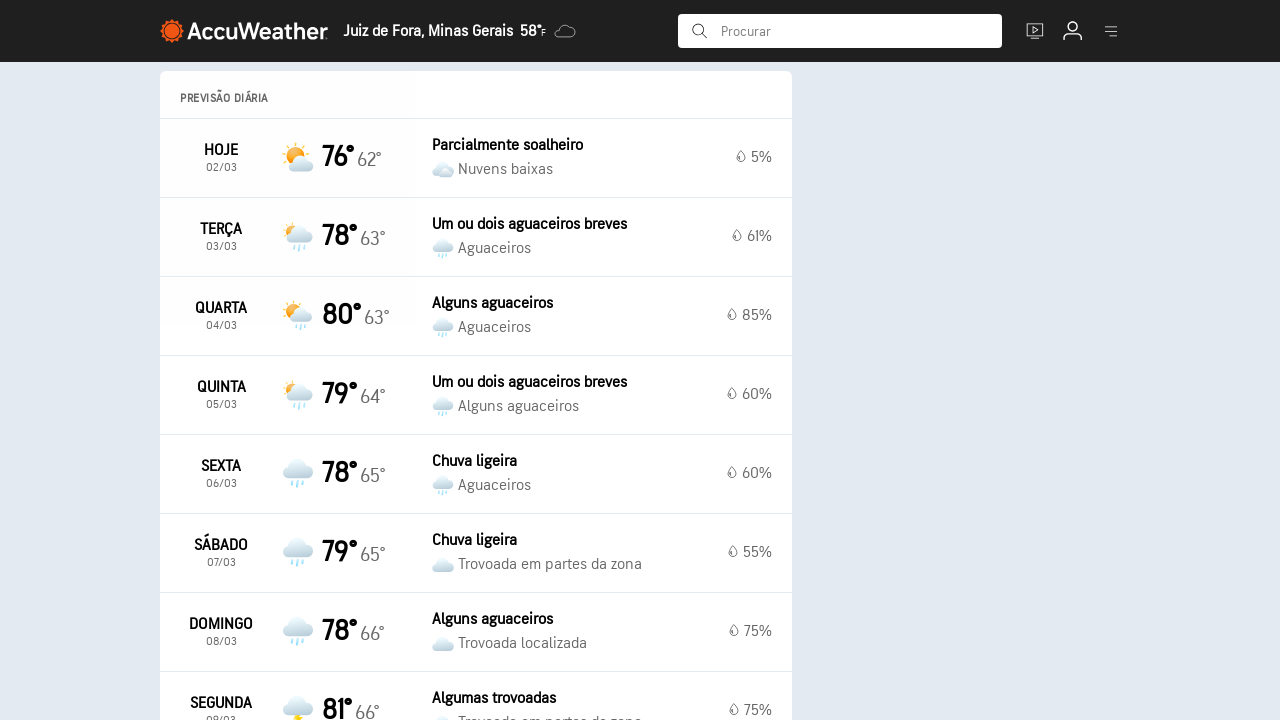

Date element verified for day 3
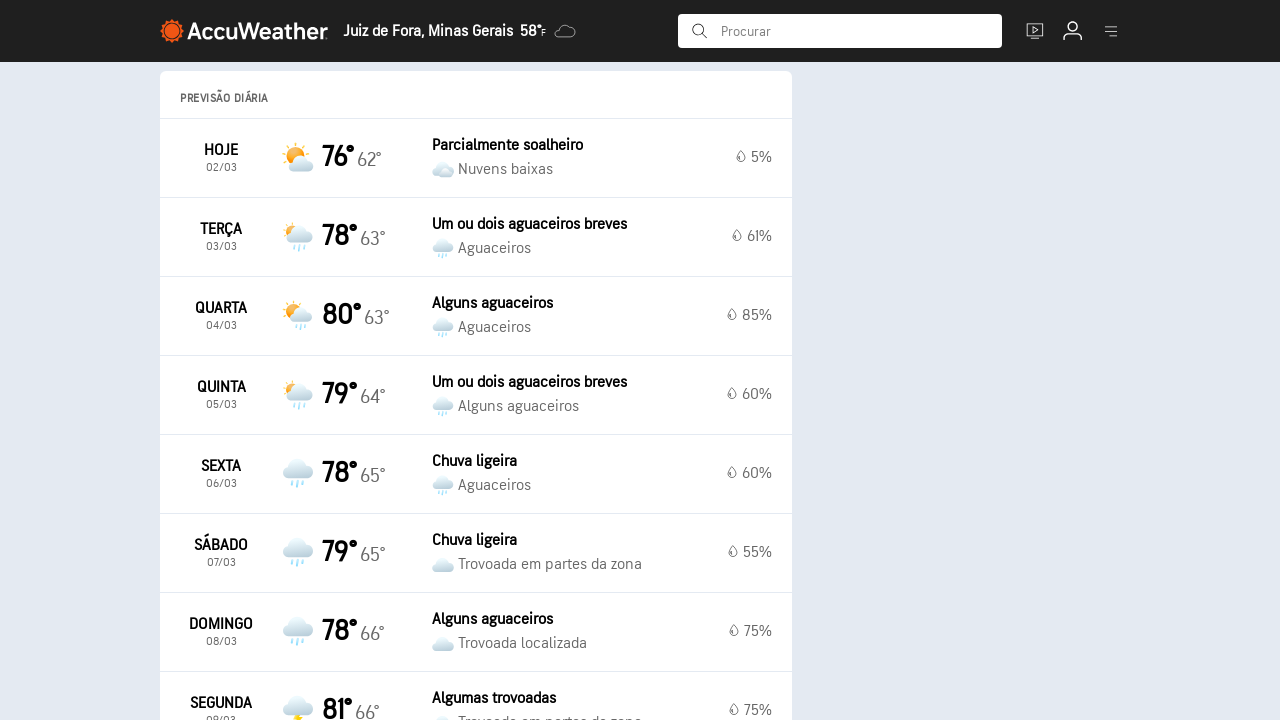

Temperature element verified for day 3
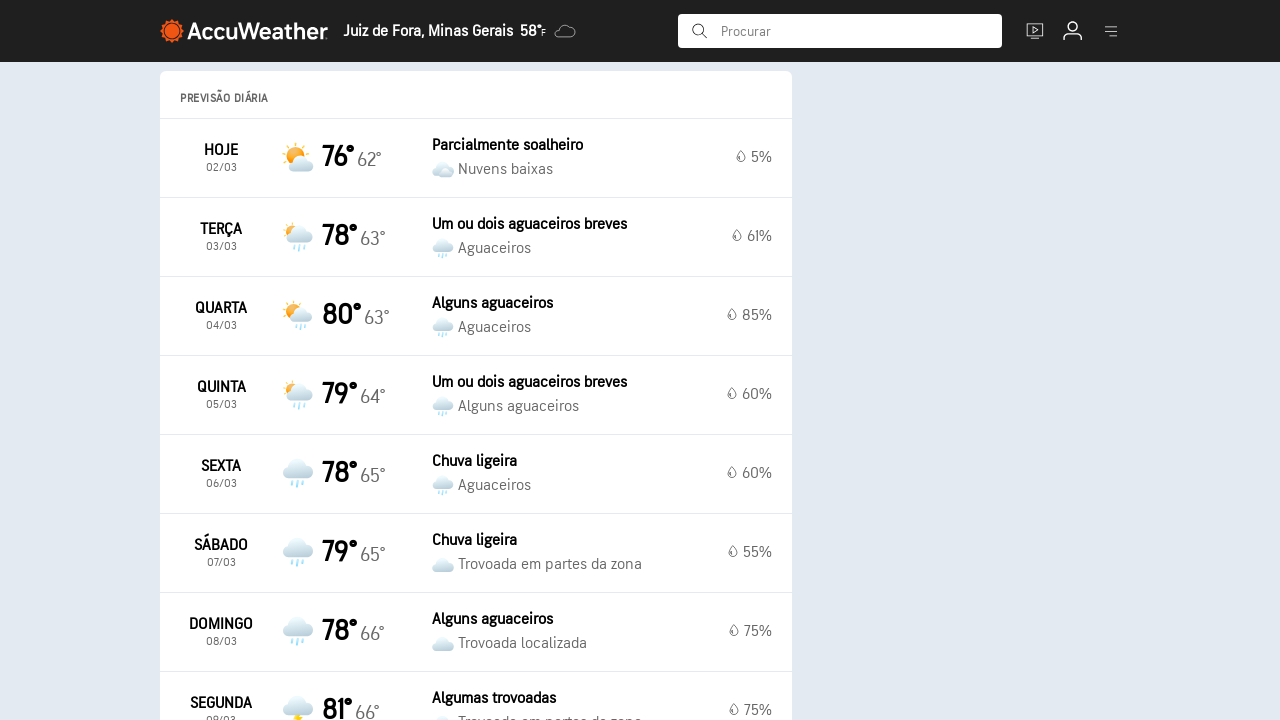

Weather condition element verified for day 3
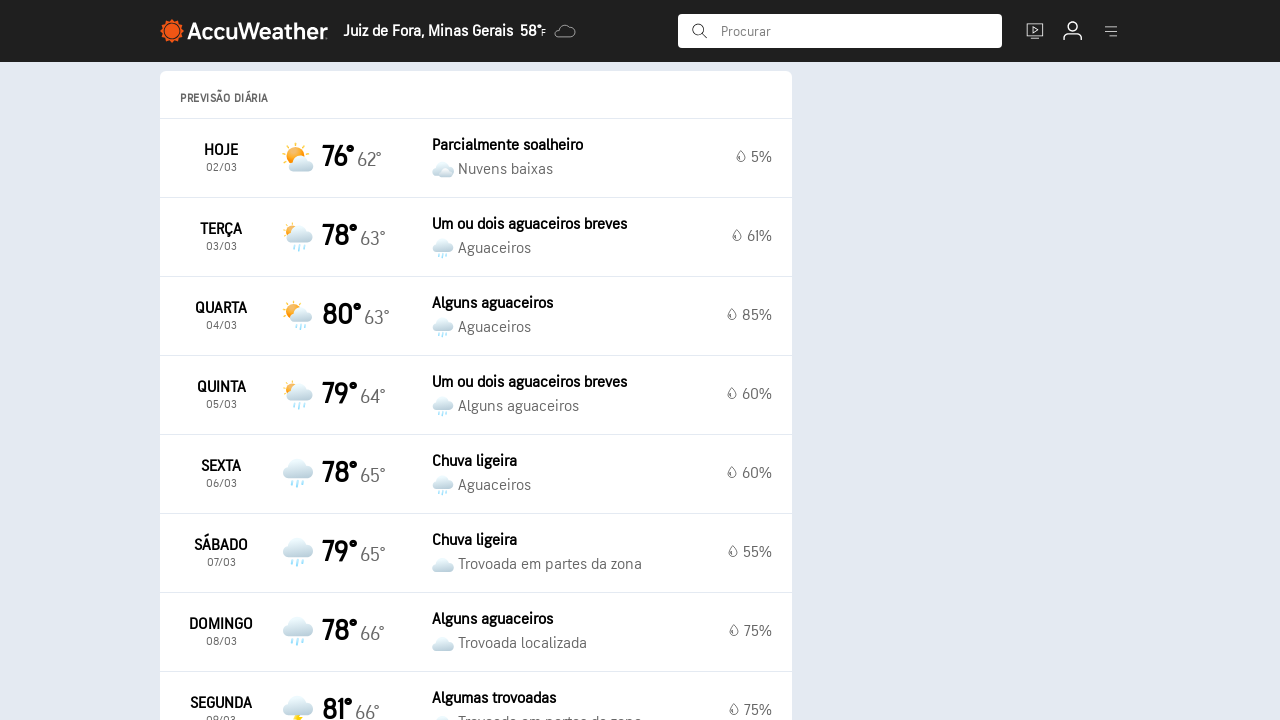

Date element verified for day 4
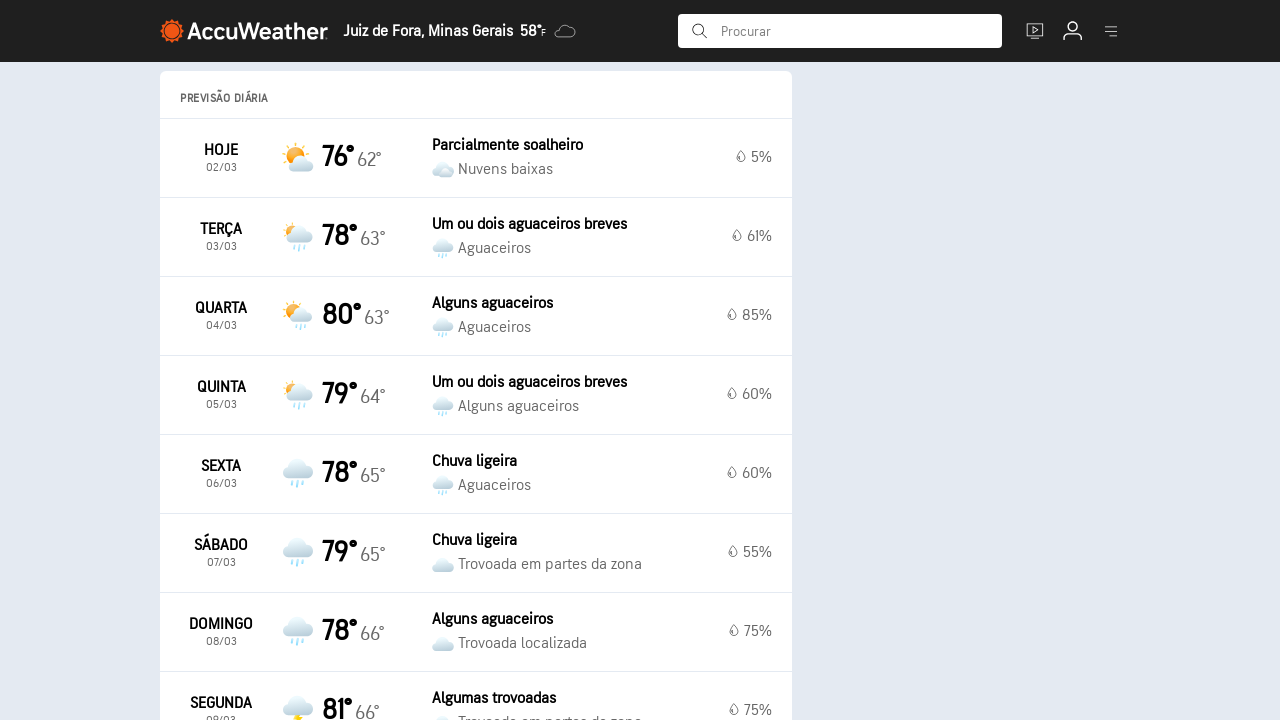

Temperature element verified for day 4
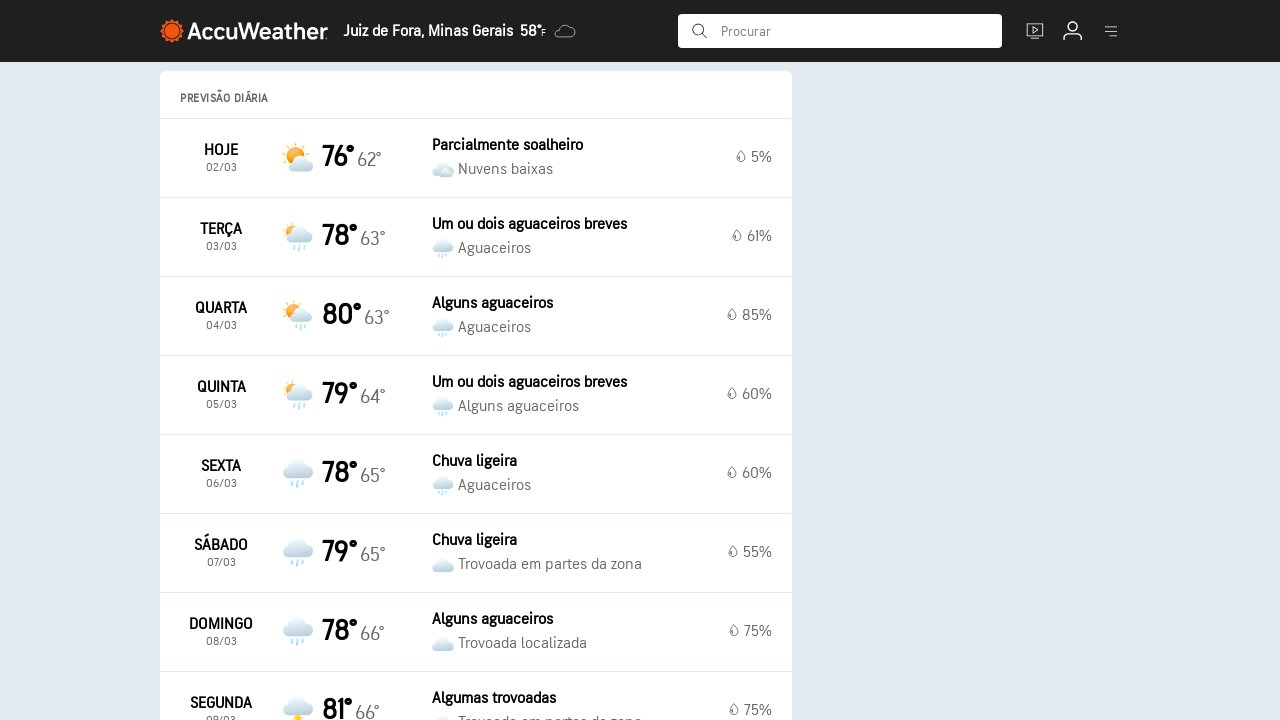

Weather condition element verified for day 4
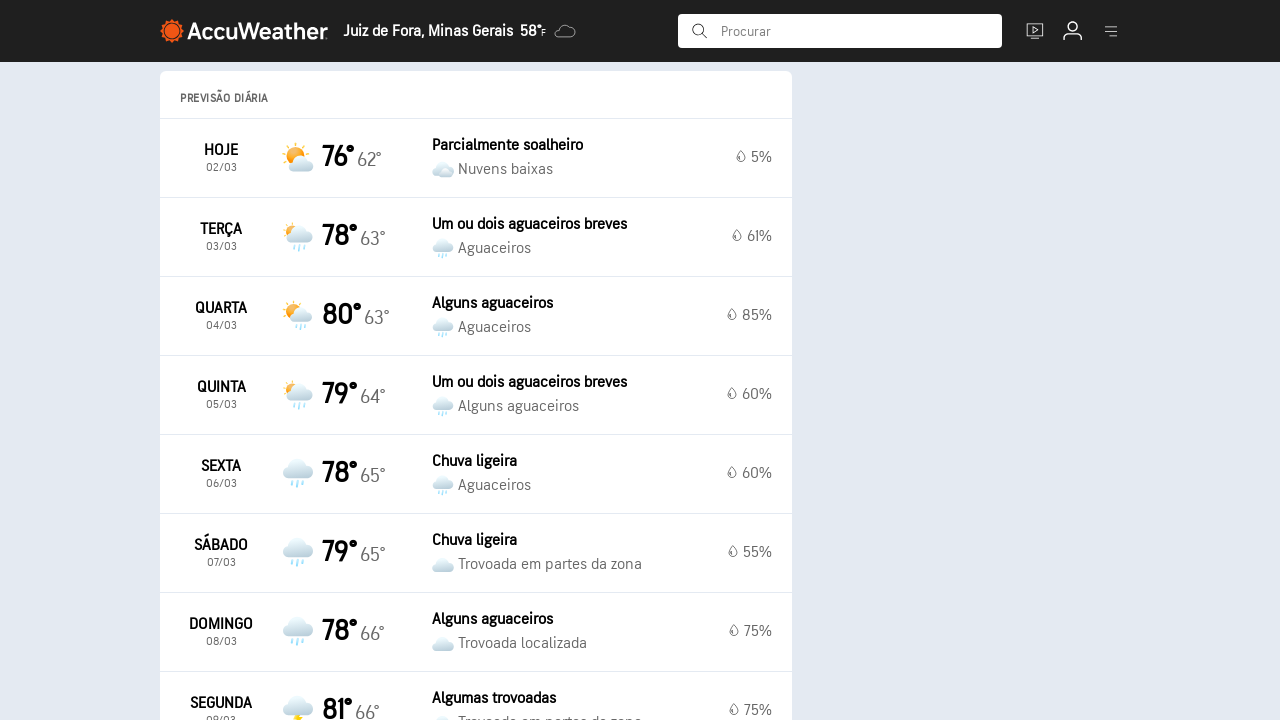

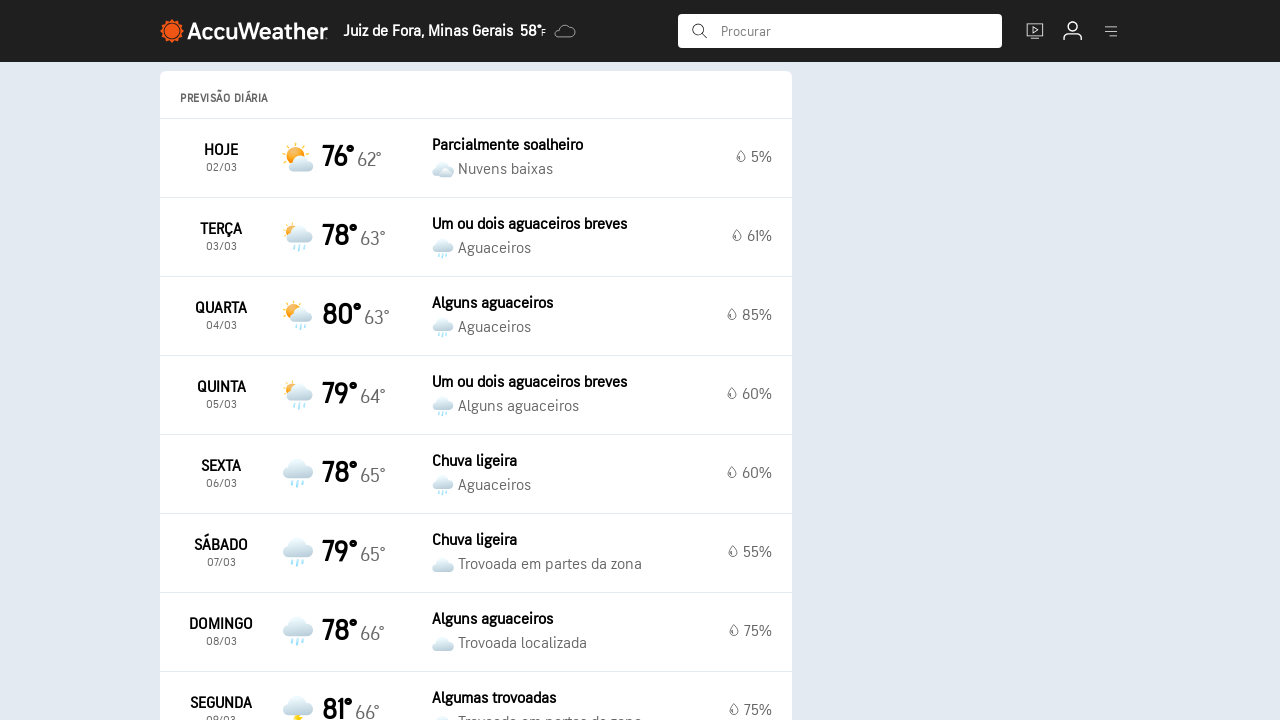